Opens the Text Box section, fills all form fields with test data, submits the form, and verifies the output is displayed.

Starting URL: https://demoqa.com/elements

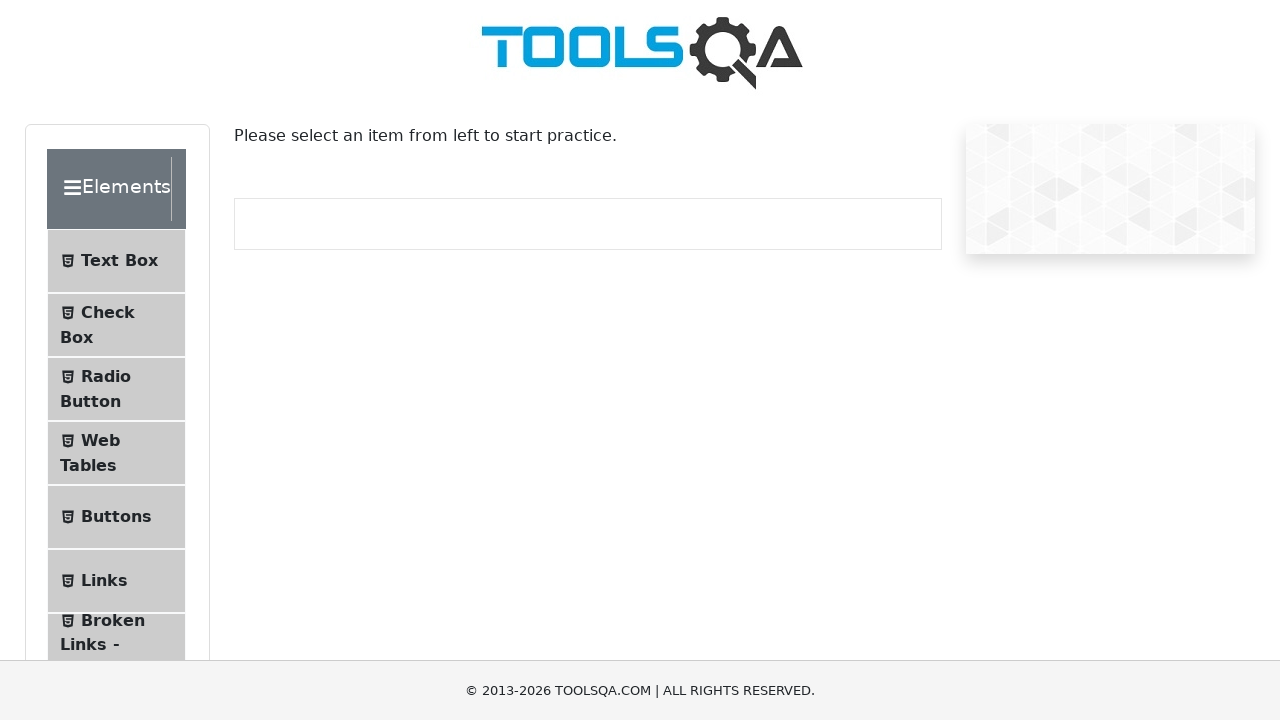

Clicked on Text Box menu item at (119, 261) on text=Text Box
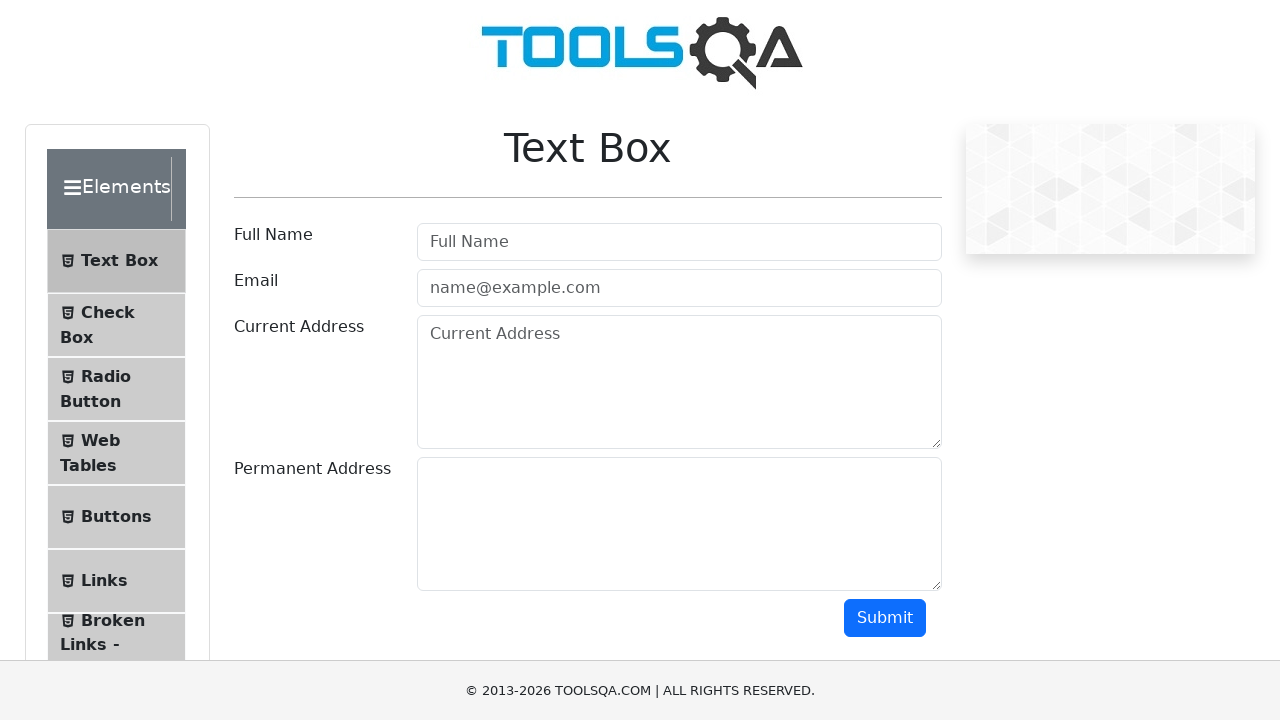

Filled Full Name field with 'test name' on input[placeholder='Full Name']
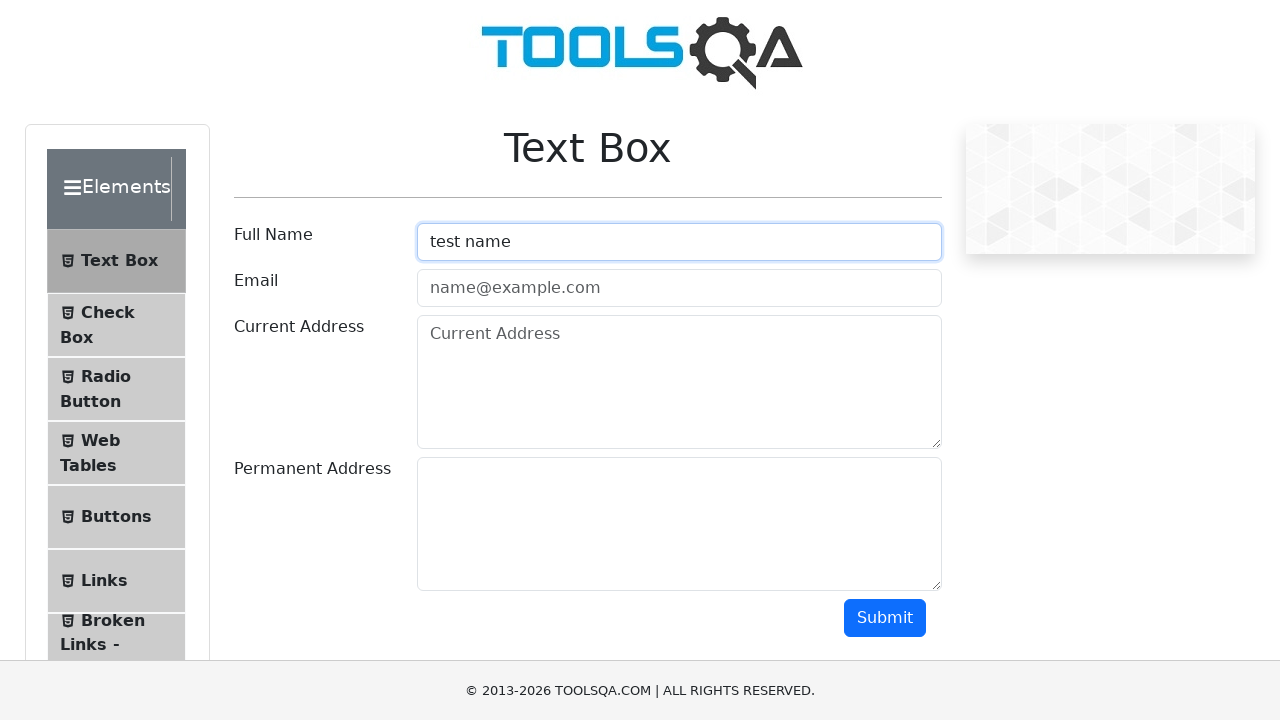

Filled Email field with 'test.email@test.com' on input[placeholder='name@example.com']
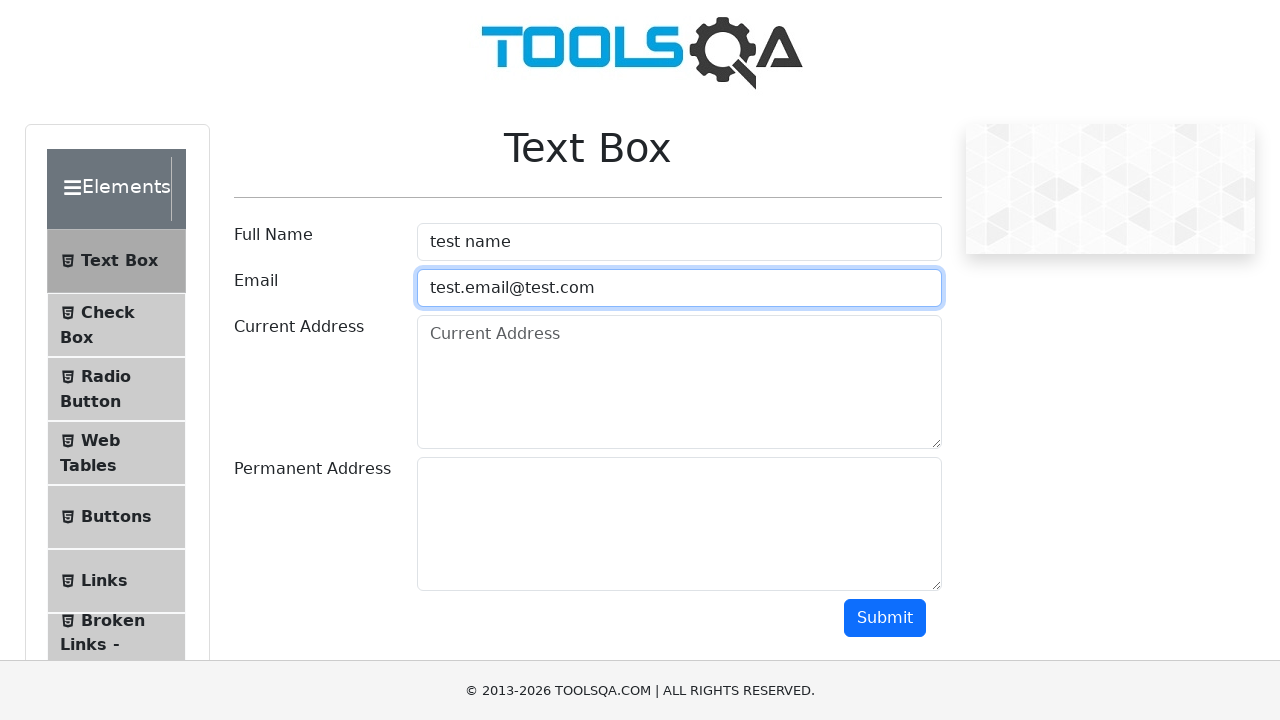

Filled Current Address field with 'test address' on textarea[placeholder='Current Address']
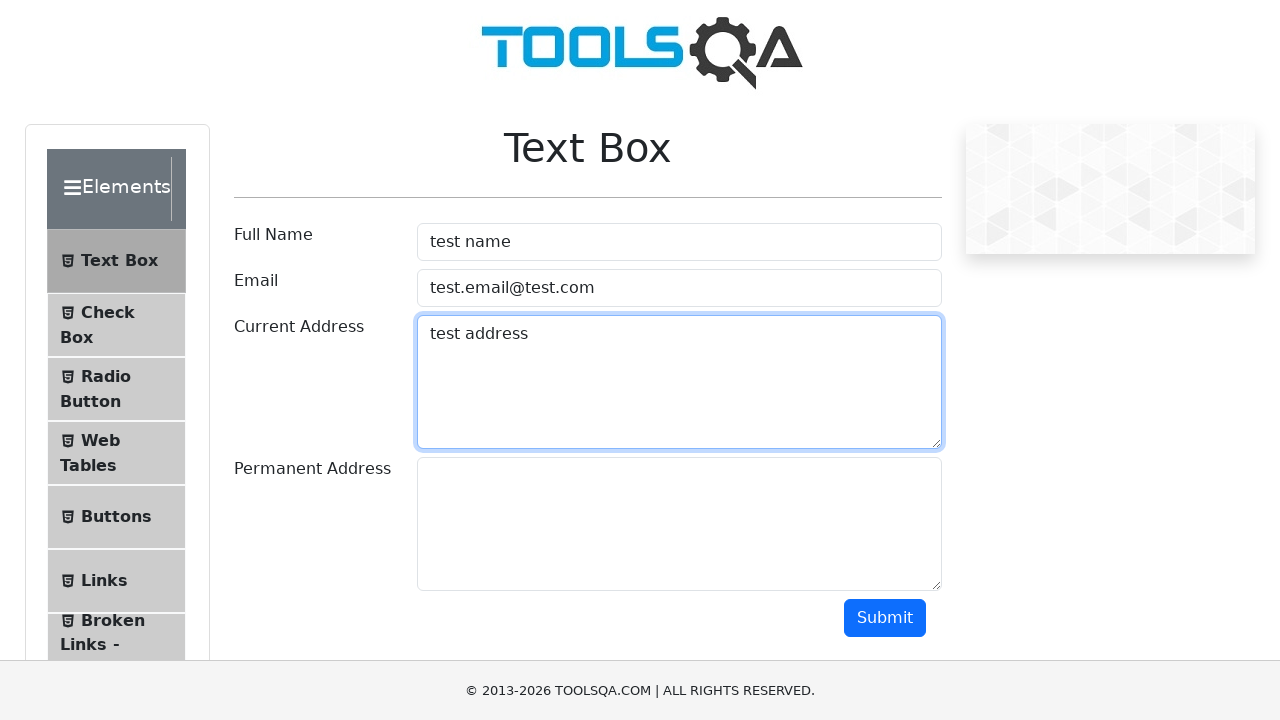

Filled Permanent Address field with 'permanent test address' on #permanentAddress
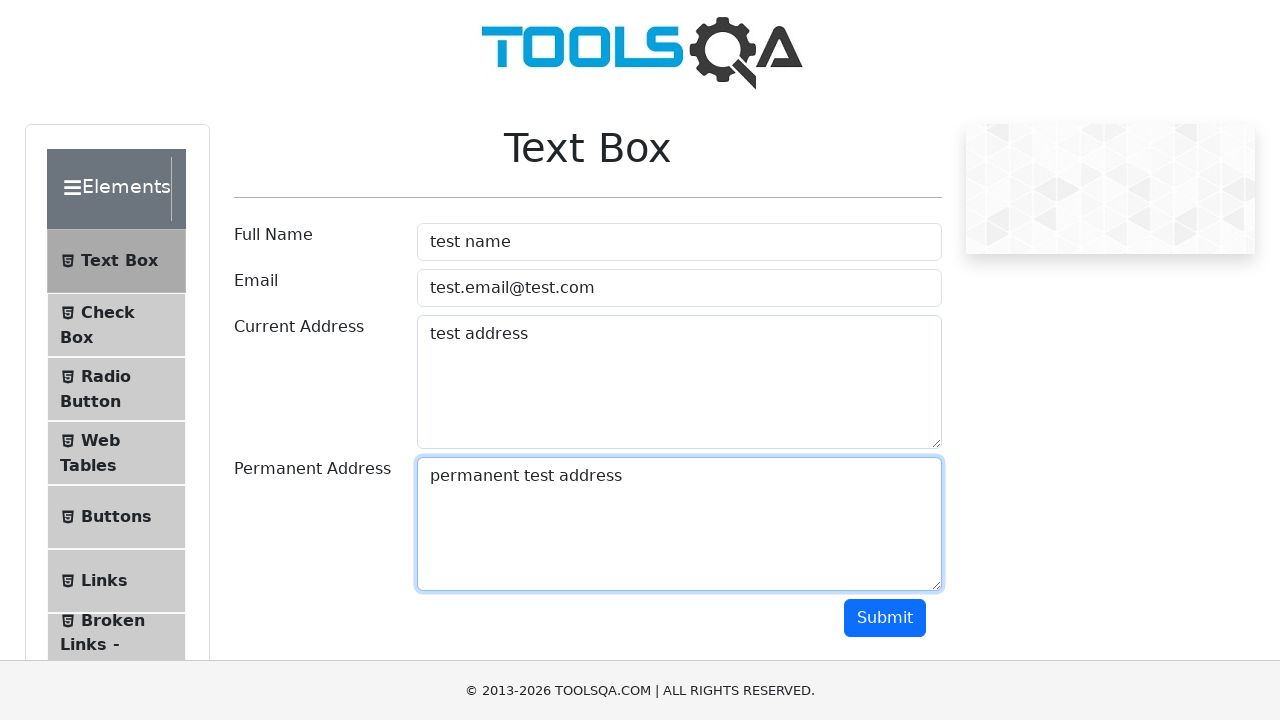

Clicked Submit button to submit the form at (885, 618) on .btn-primary
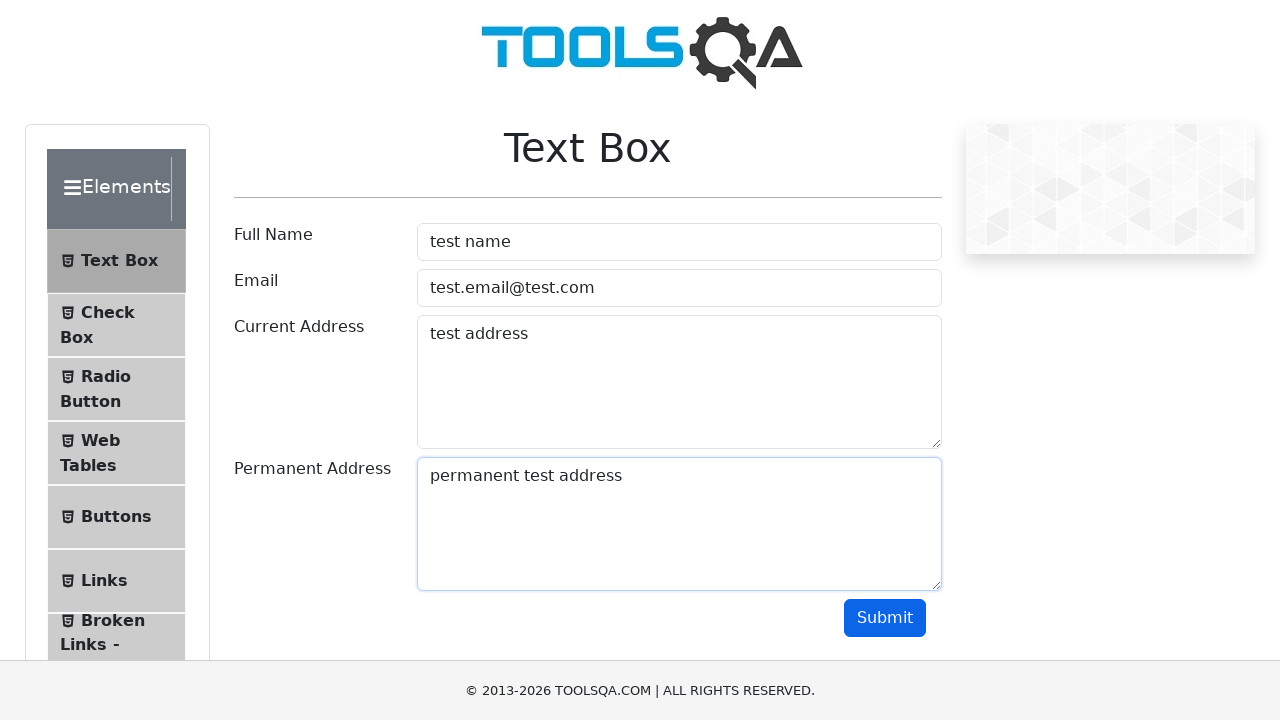

Form output section loaded and is visible
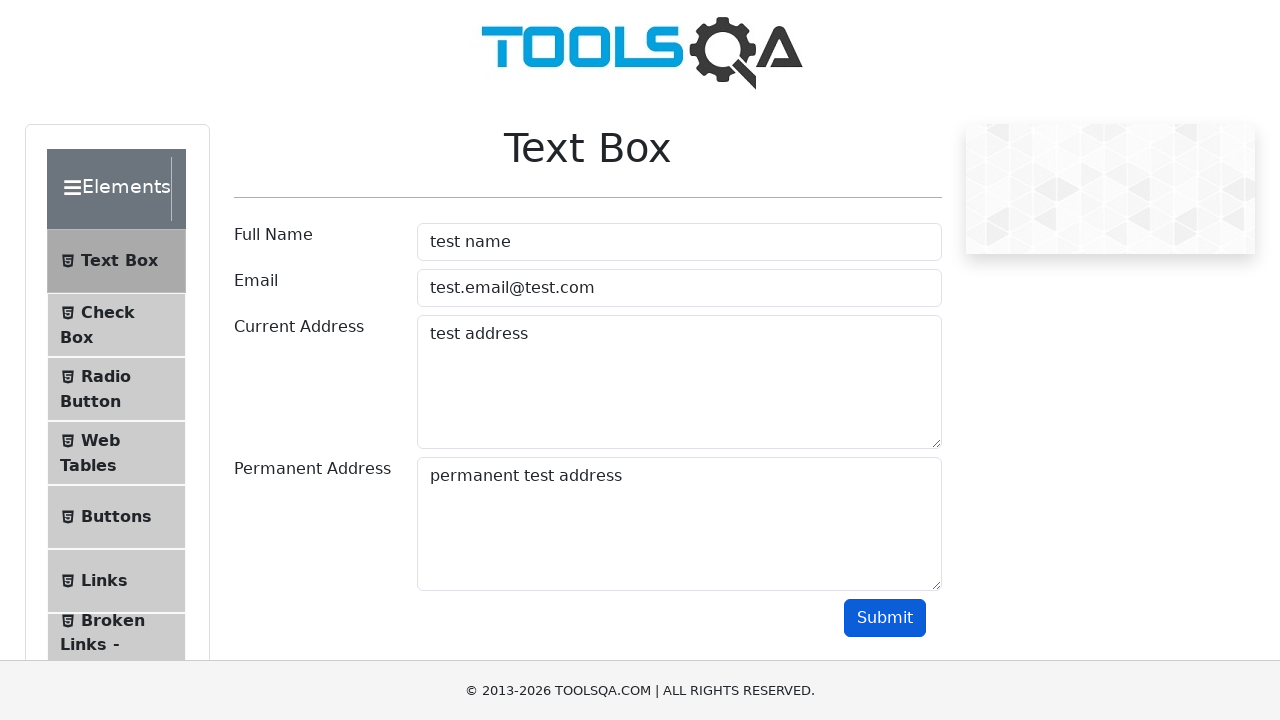

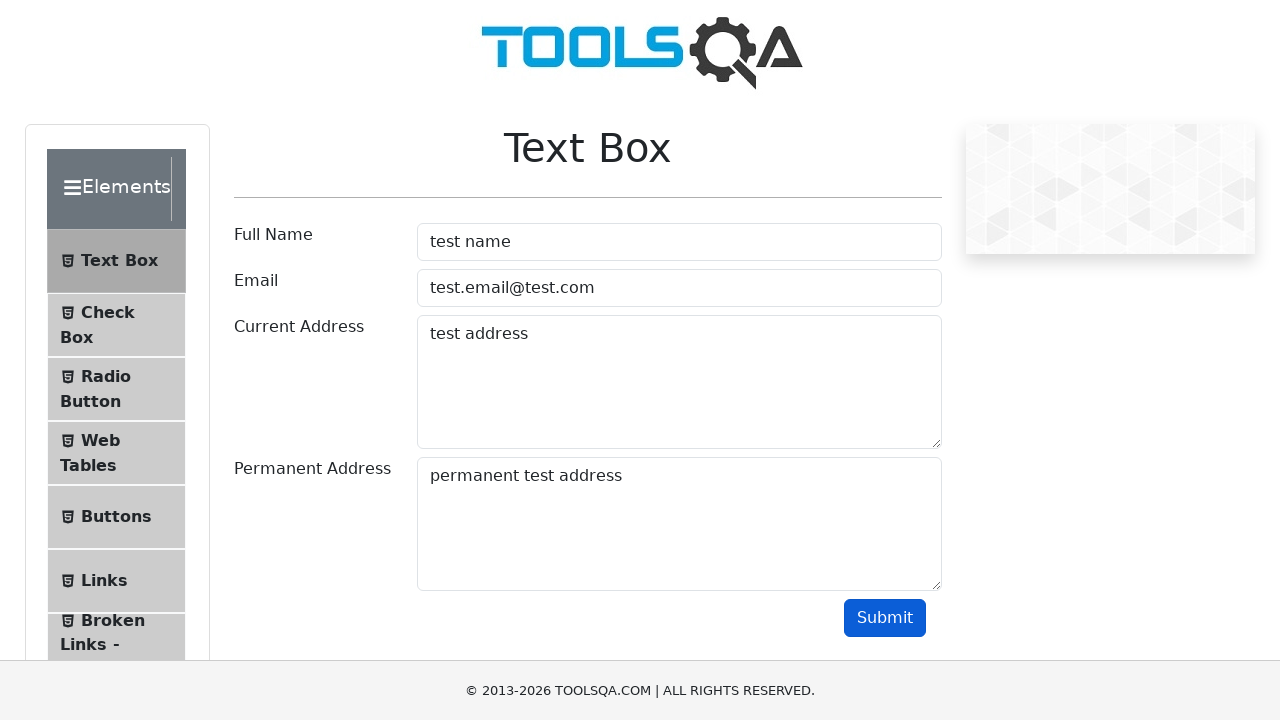